Tests the donation point registration form by filling in all required fields (name, email, zipcode, address number, address details, pet type) and submitting, then verifies the success page is displayed.

Starting URL: https://petlov.vercel.app/signup

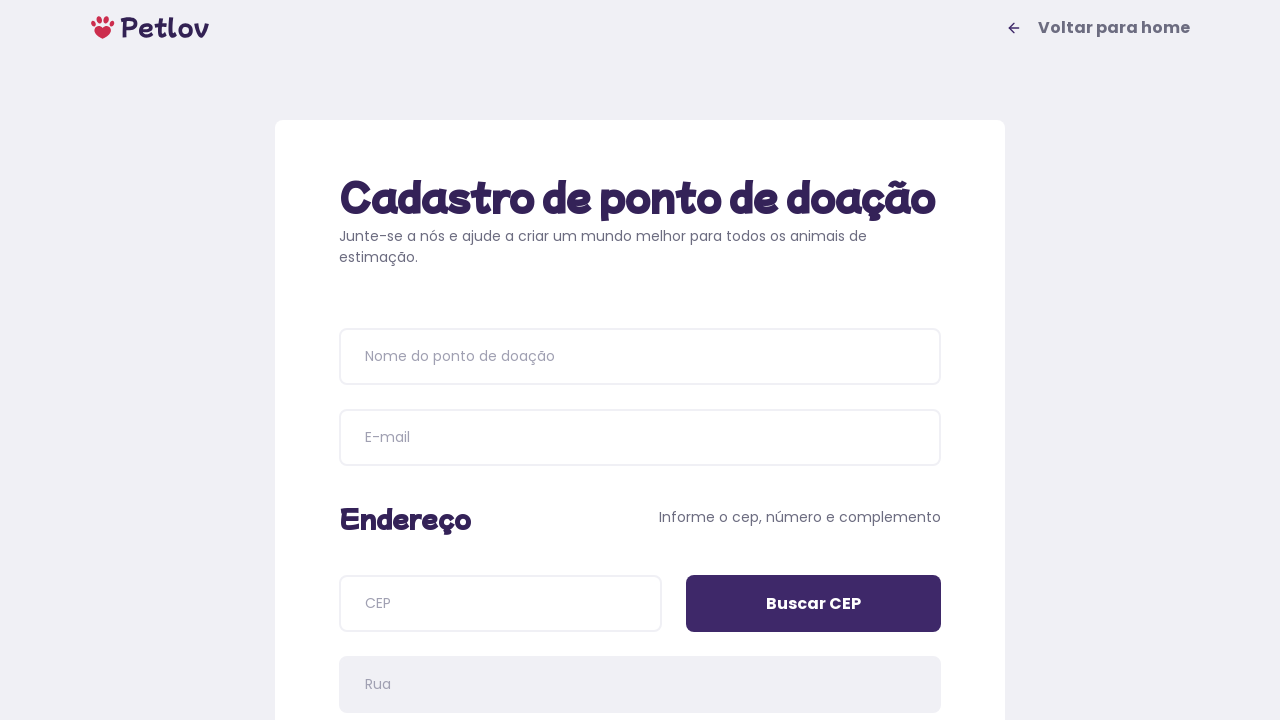

Page title loaded
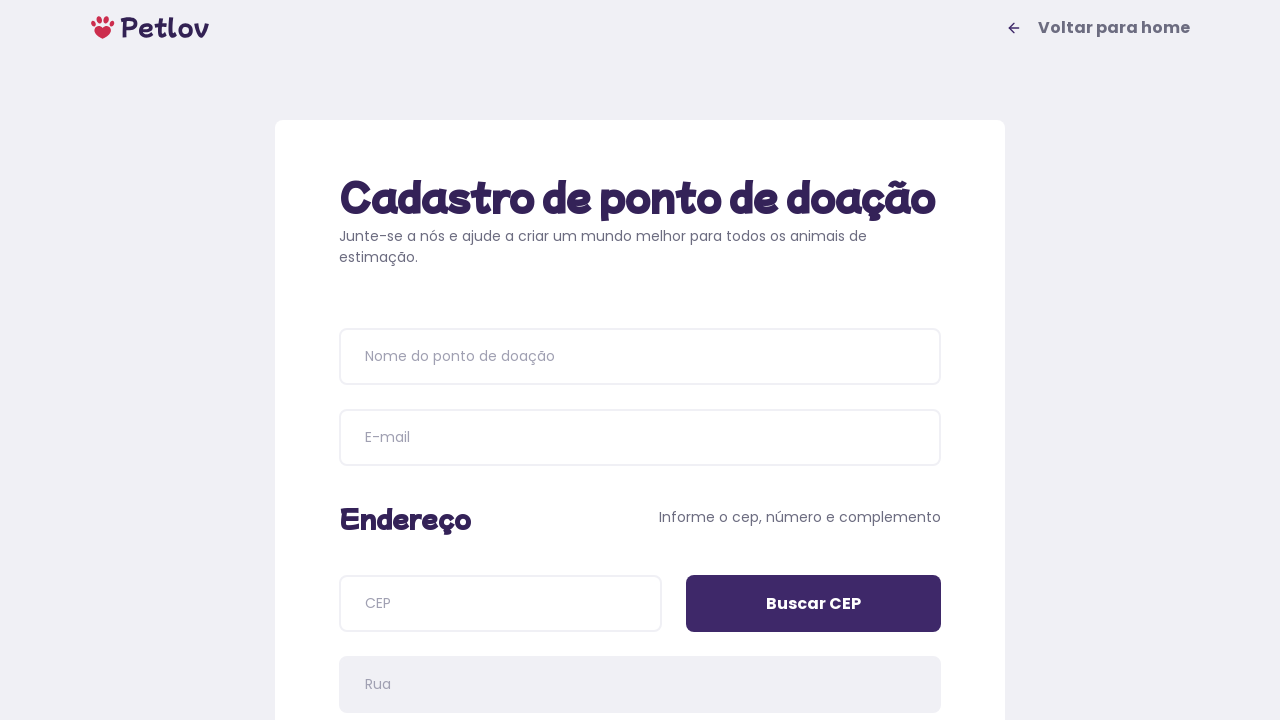

Filled donation point name with 'Ponto Solidário Animal' on input[placeholder='Nome do ponto de doação']
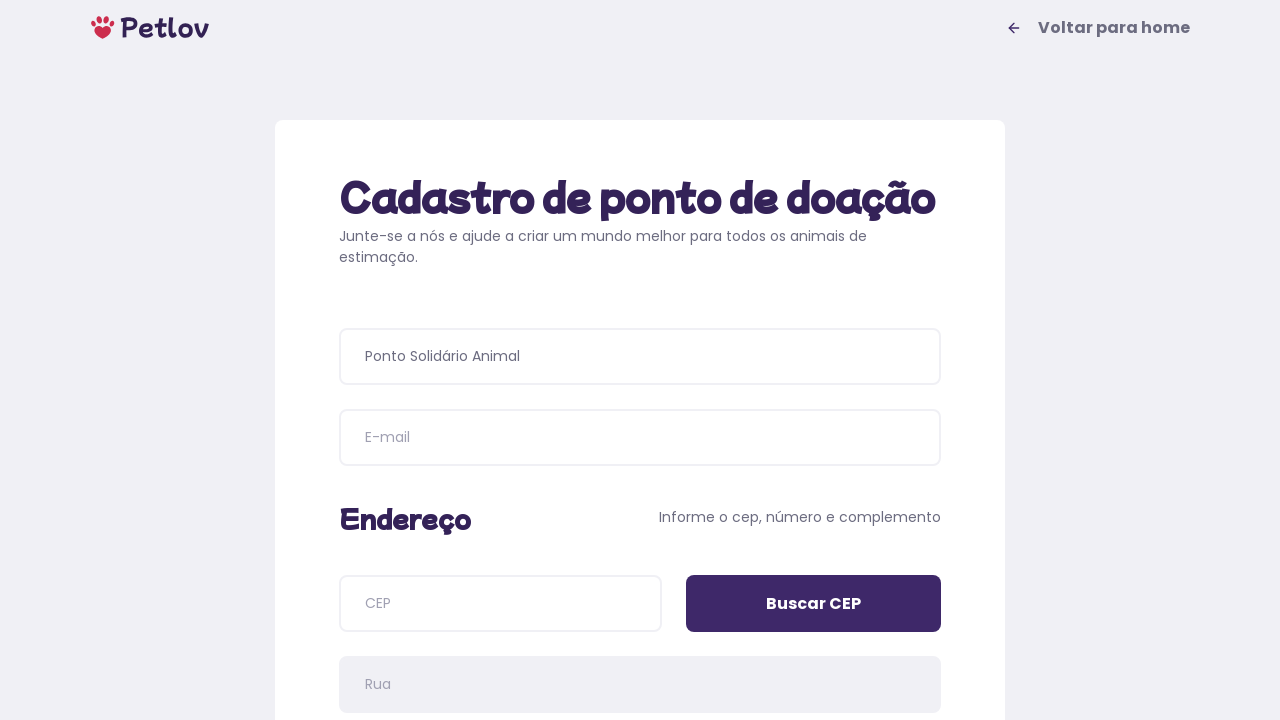

Filled email field with 'contato.doacao@gmail.com' on input[name='email']
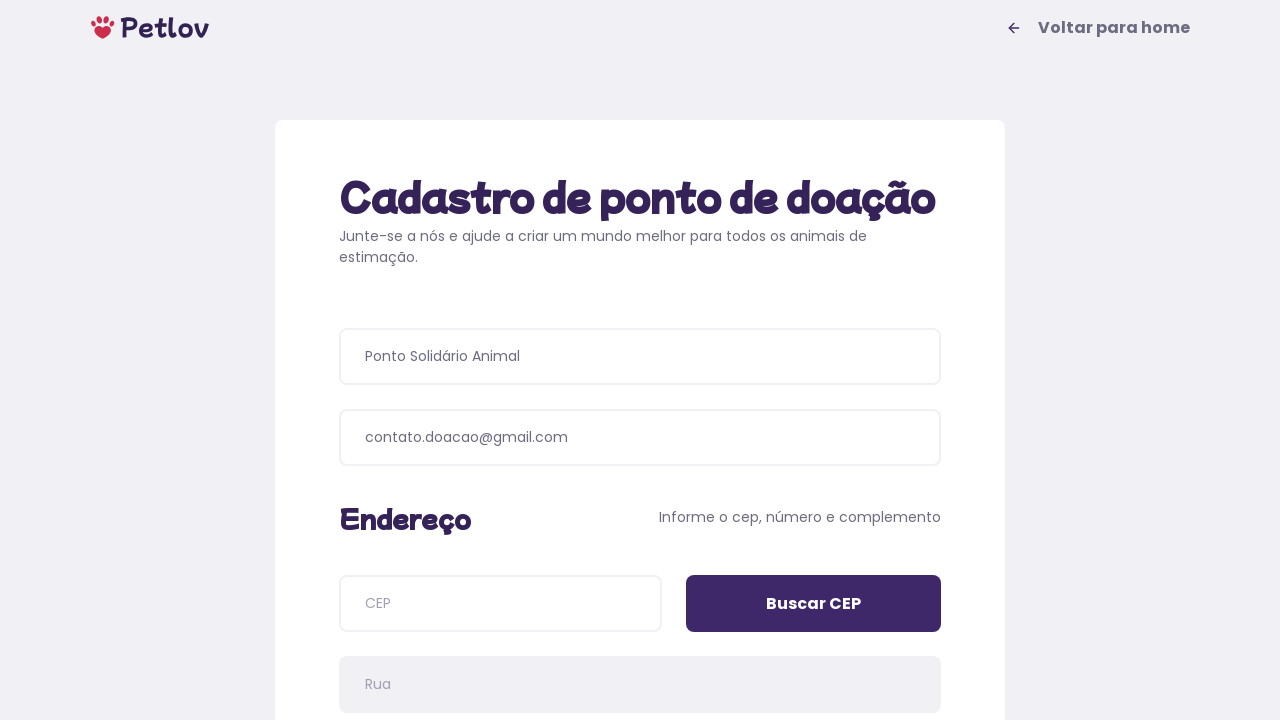

Filled zipcode (CEP) with '12070740' on input[name='cep']
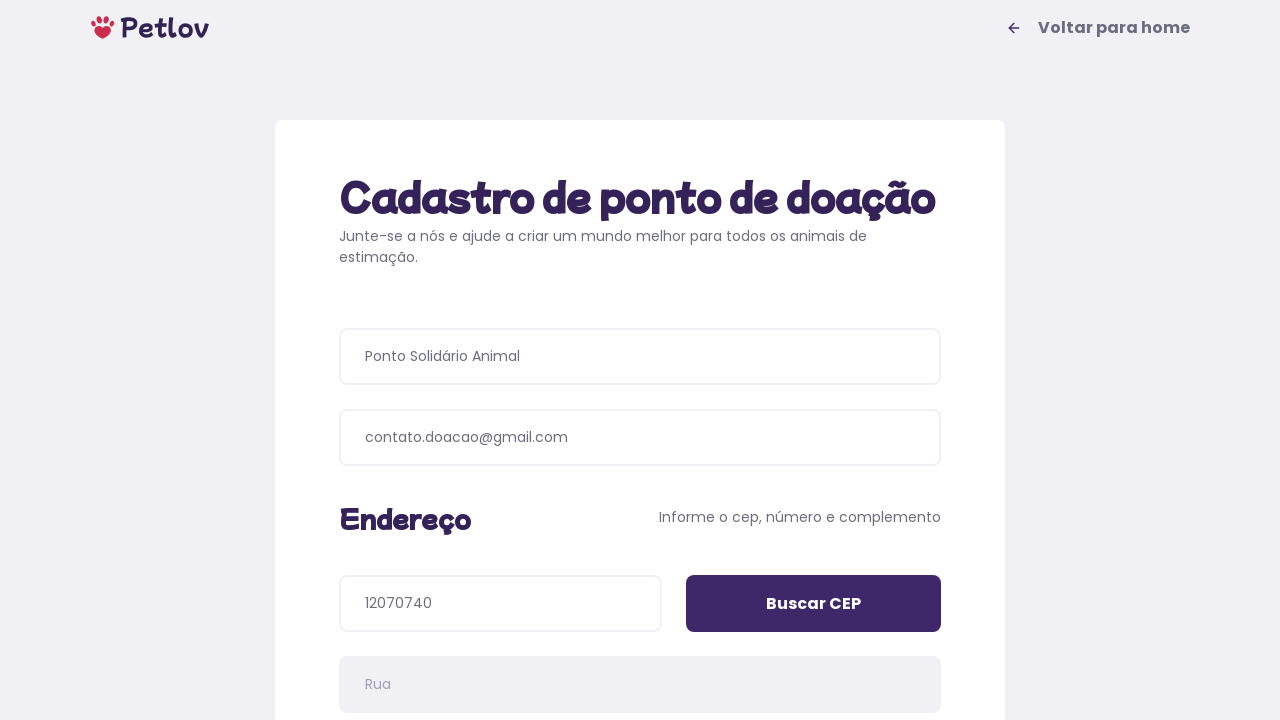

Filled address number with '125' on input[name='addressNumber']
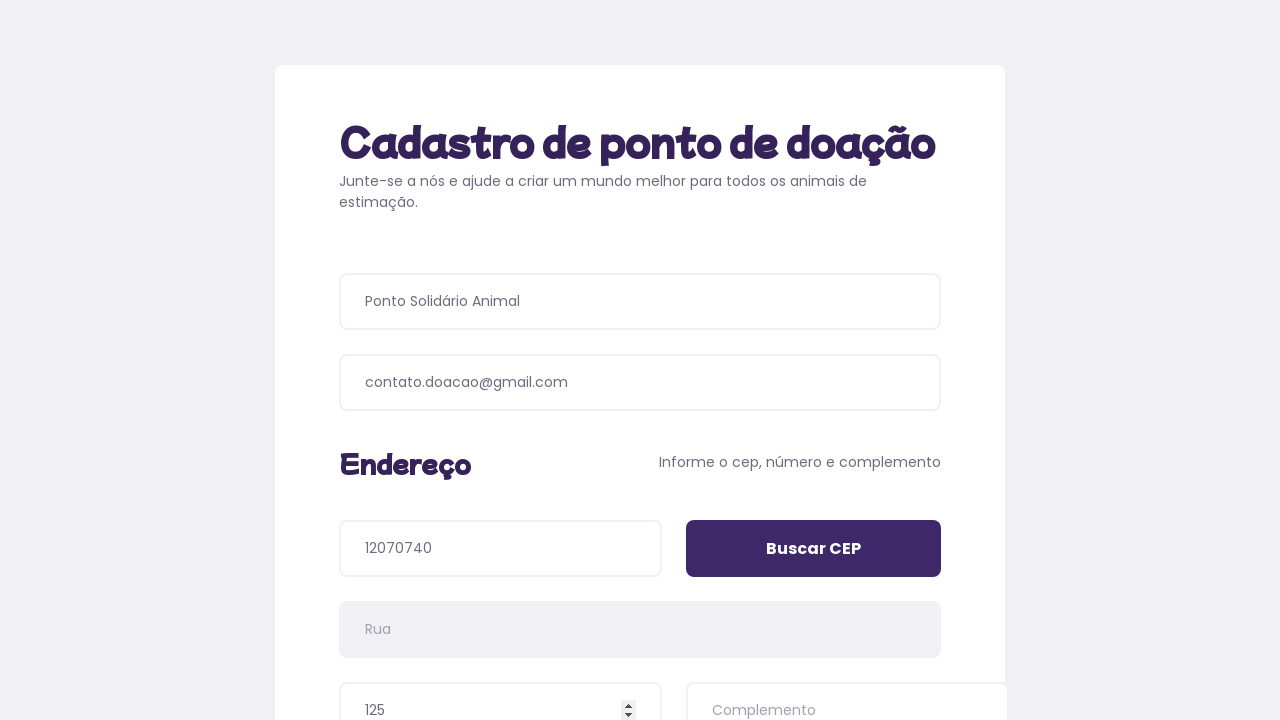

Filled address details with 'Próximo ao mercado central' on input[name='addressDetails']
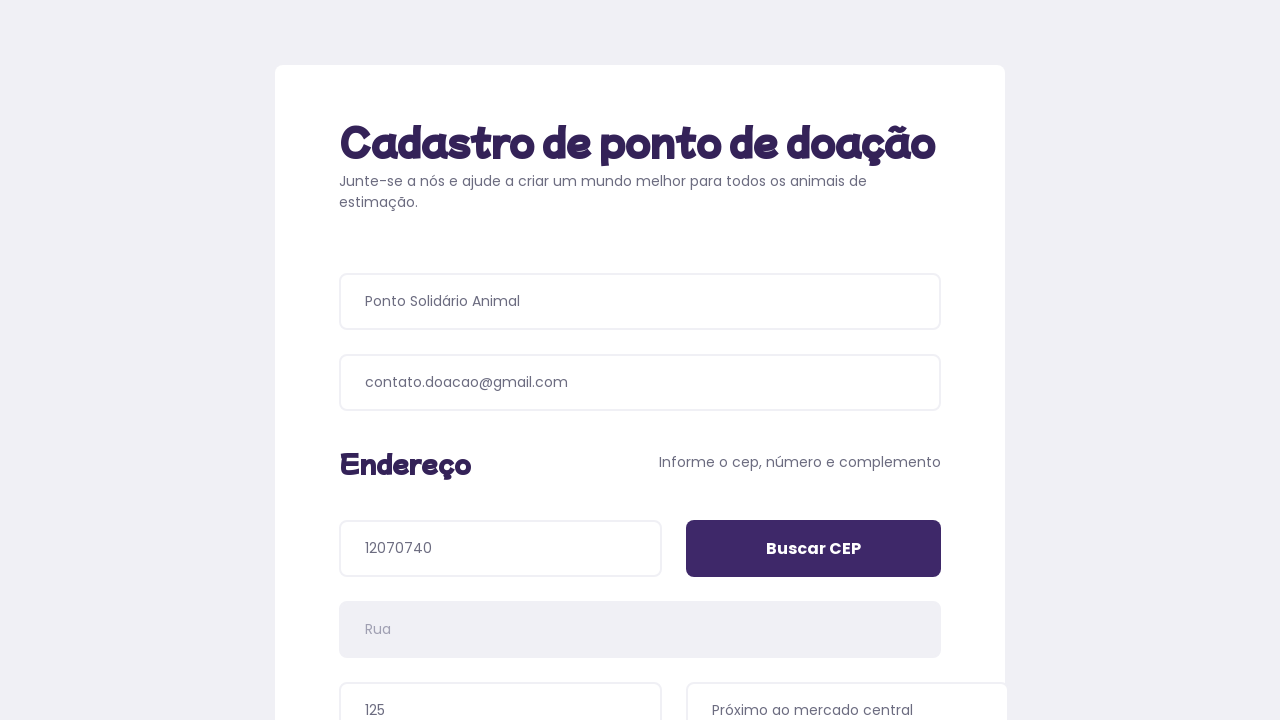

Selected 'Cachorros' (Dogs) pet type at (486, 390) on xpath=//span[text()='Cachorros']/..
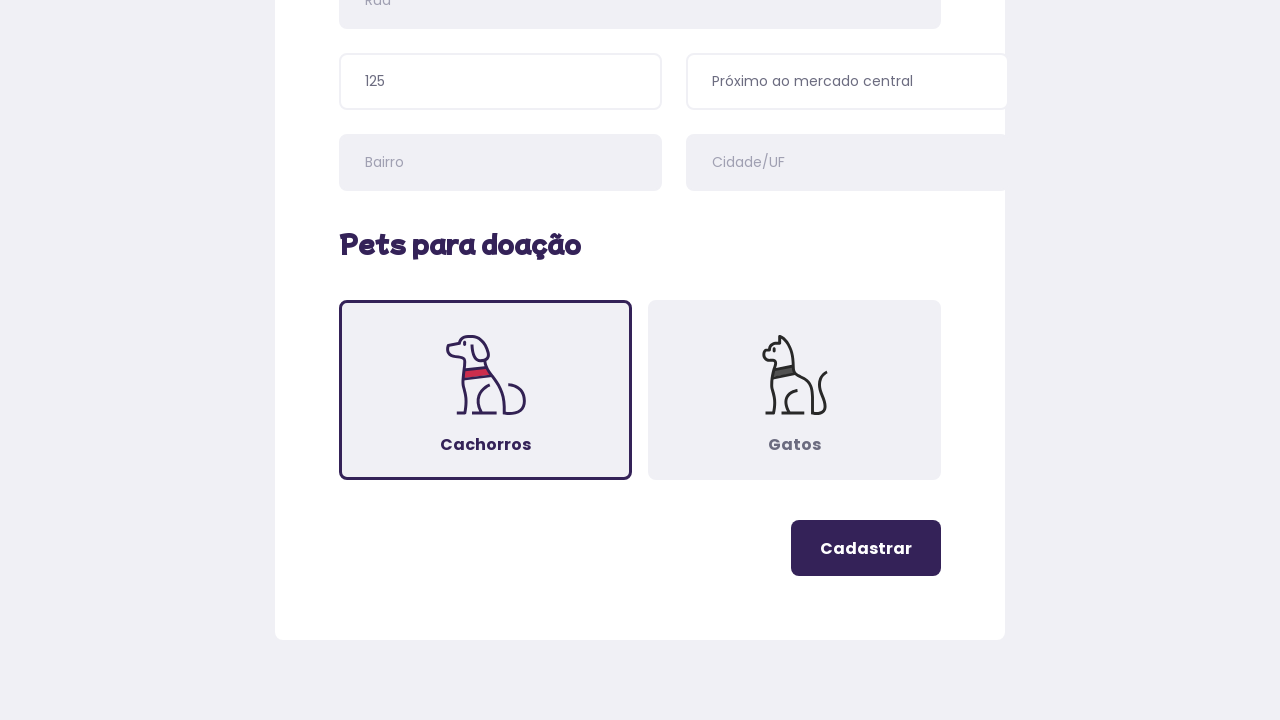

Clicked register button to submit donation point form at (866, 548) on .button-register
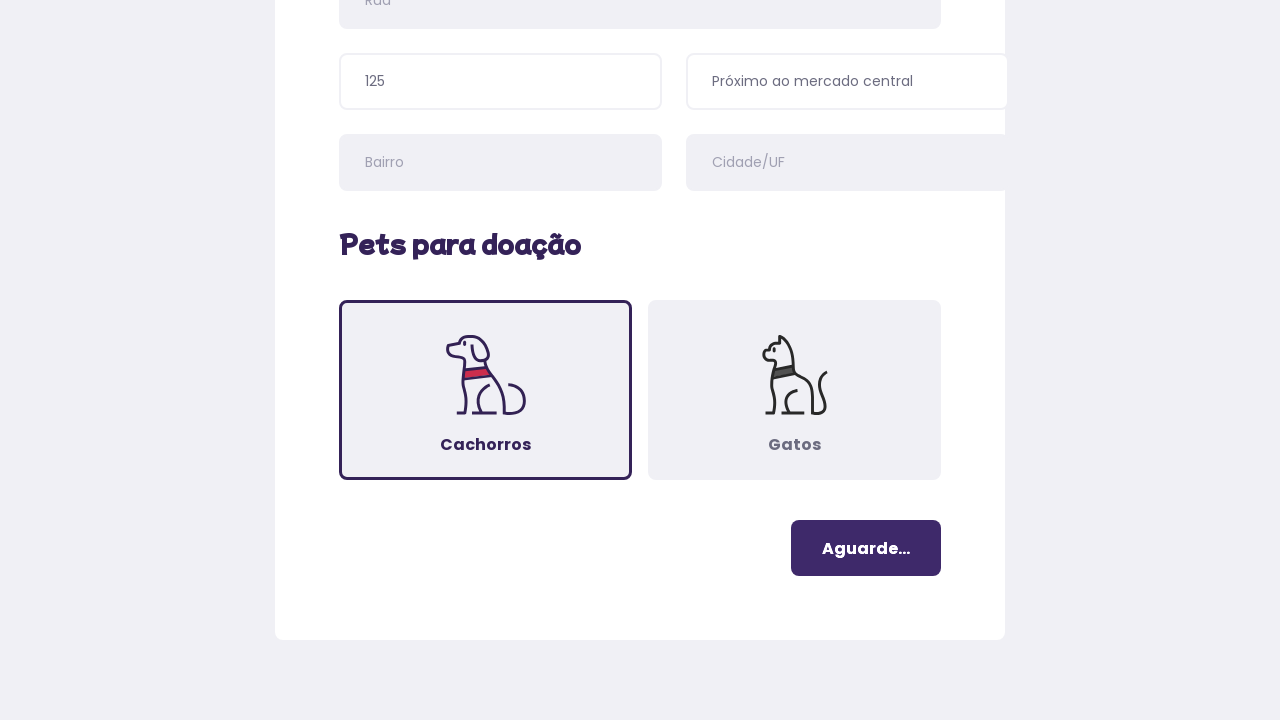

Success page displayed after form submission
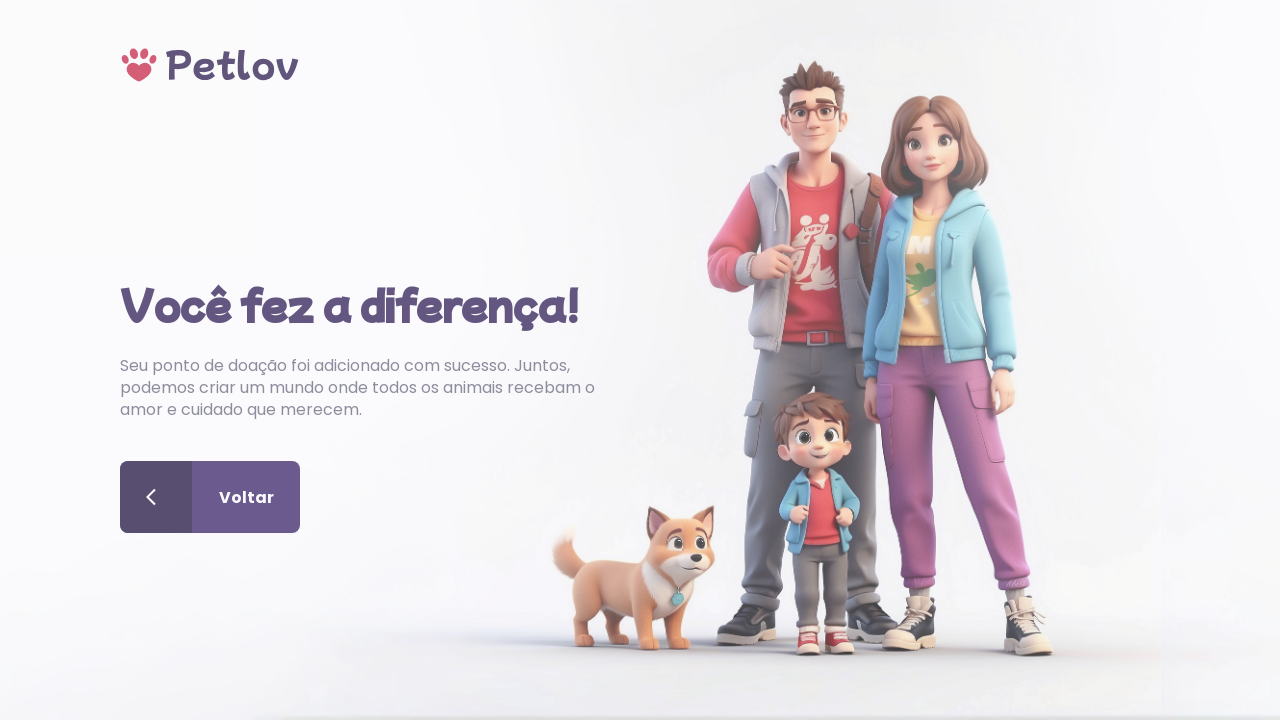

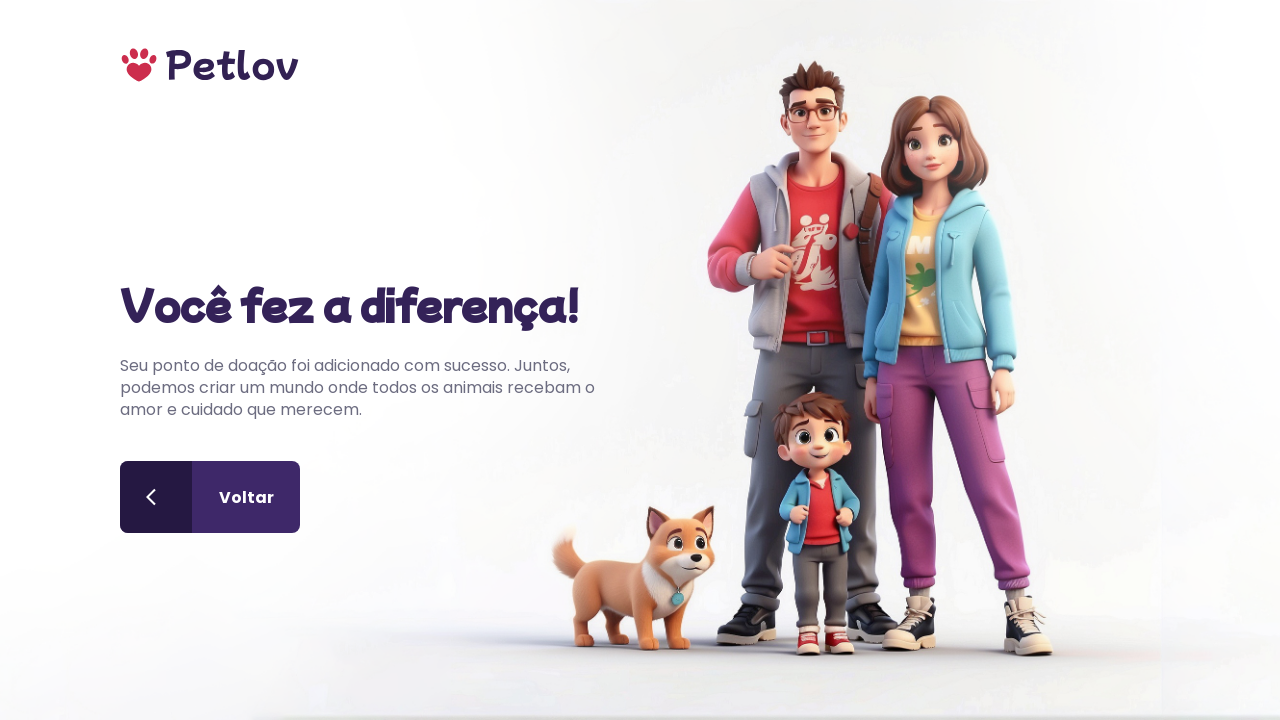